Tests a simple form submission by filling in first name, last name, email, and phone number fields, then clicking submit

Starting URL: https://v1.training-support.net/selenium/simple-form

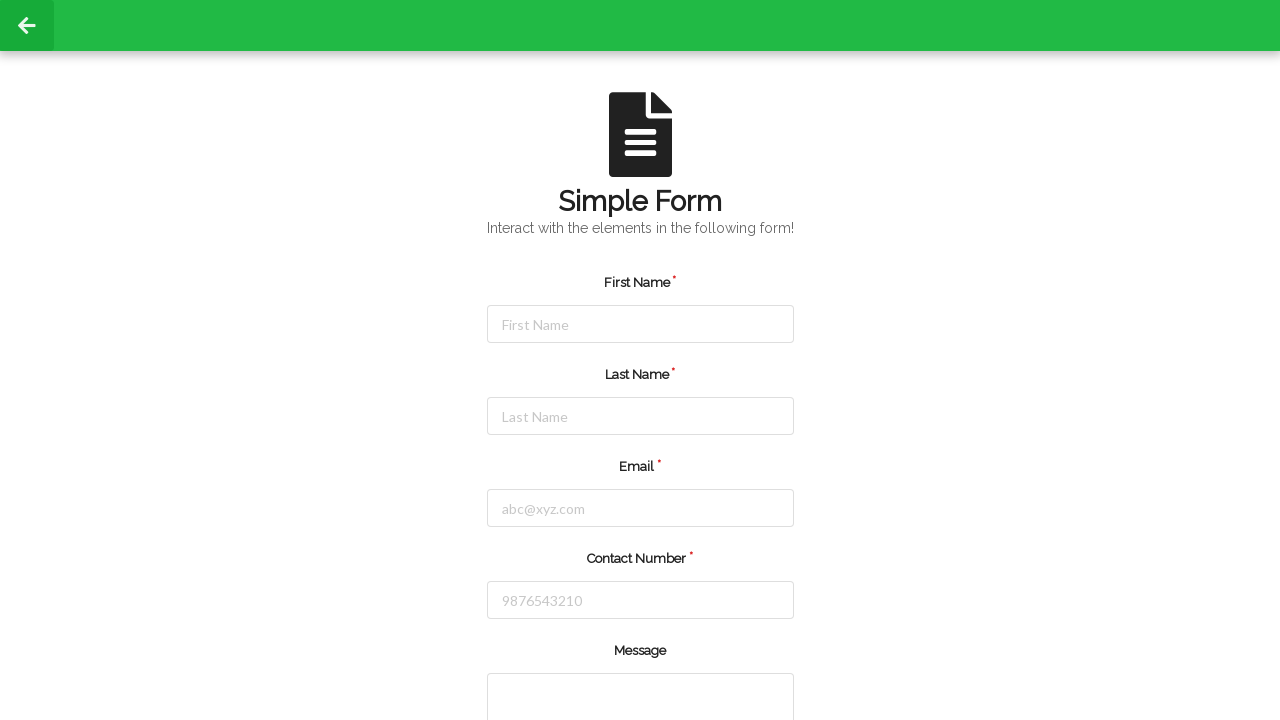

Filled first name field with 'John' on #firstName
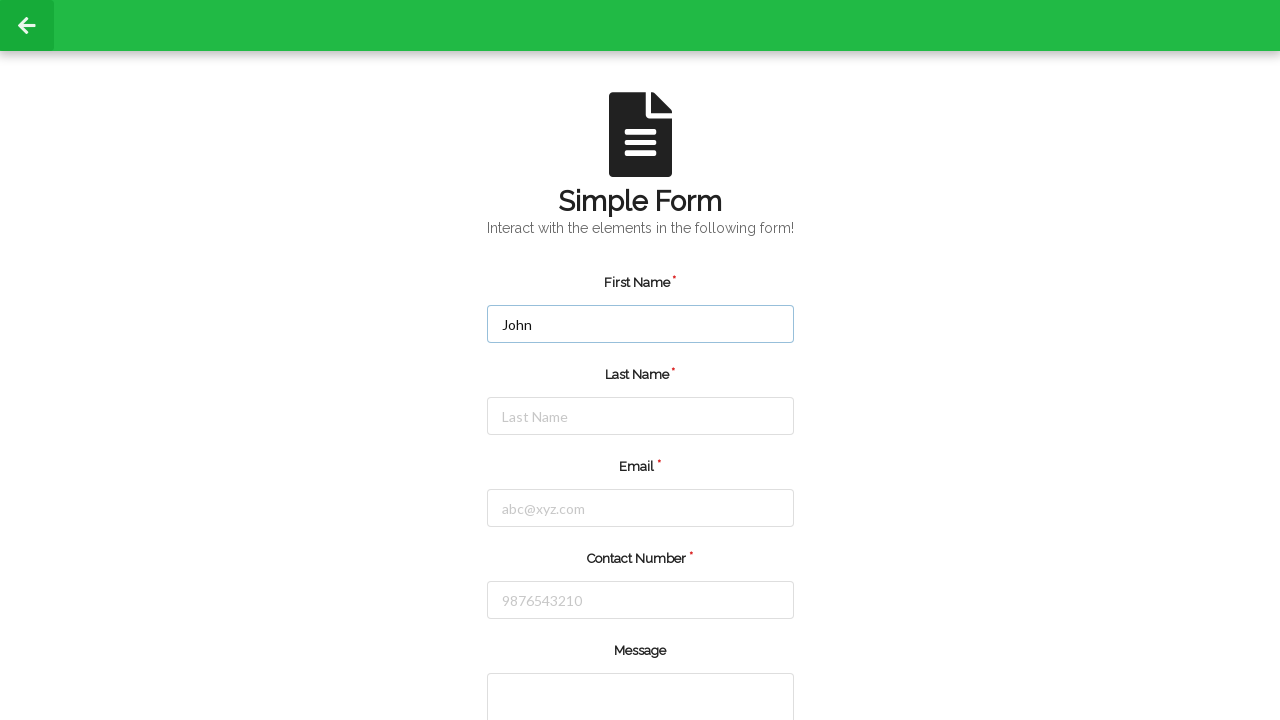

Filled last name field with 'Anderson' on #lastName
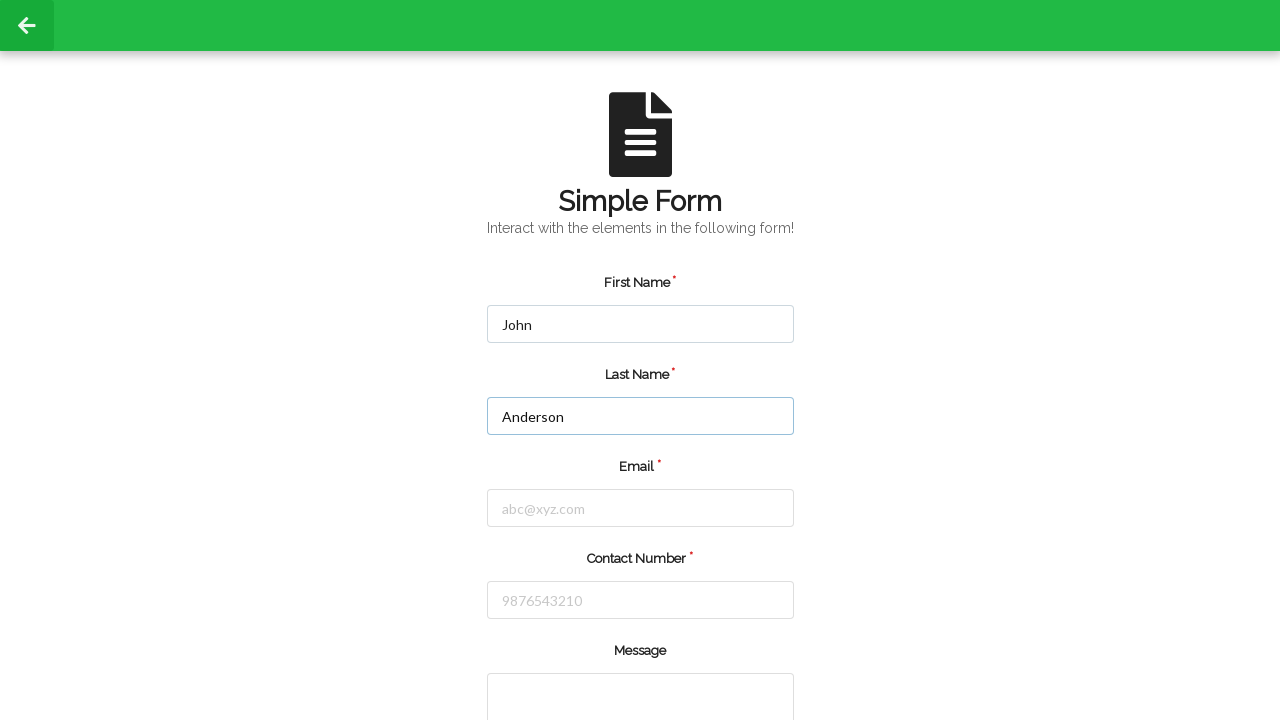

Filled email field with 'john.anderson@example.com' on #email
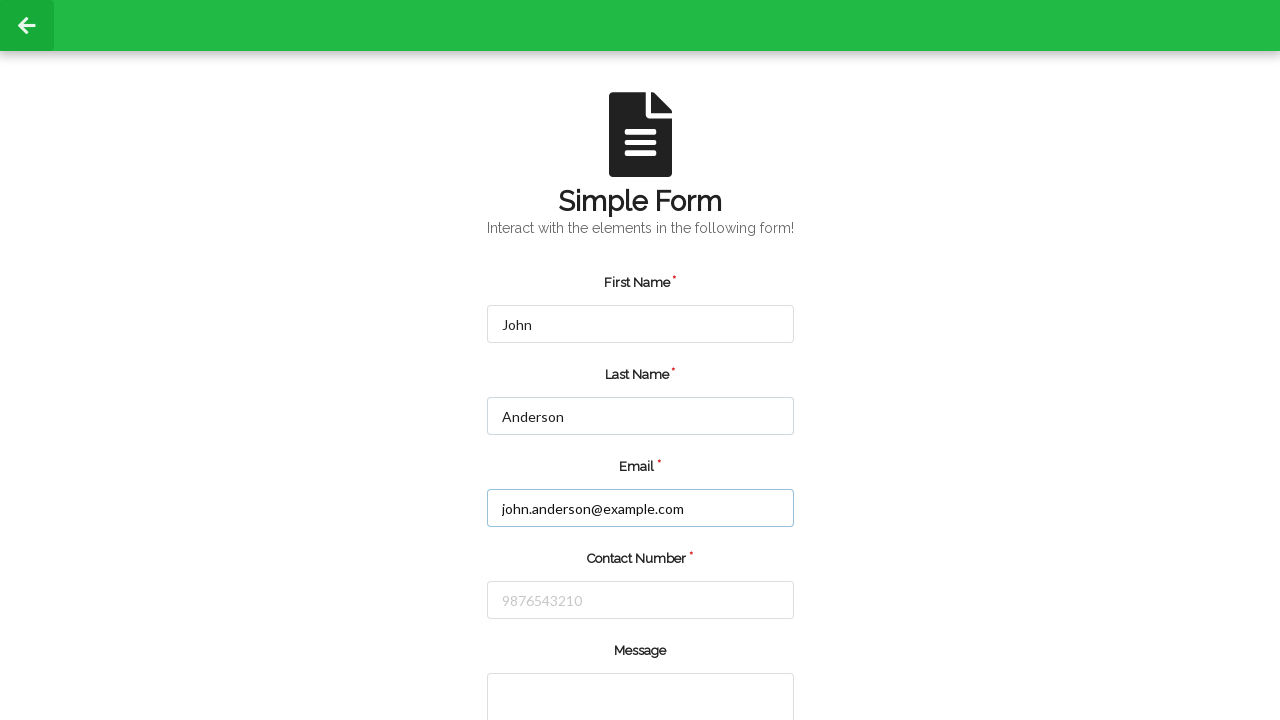

Filled phone number field with '555-123-4567' on #number
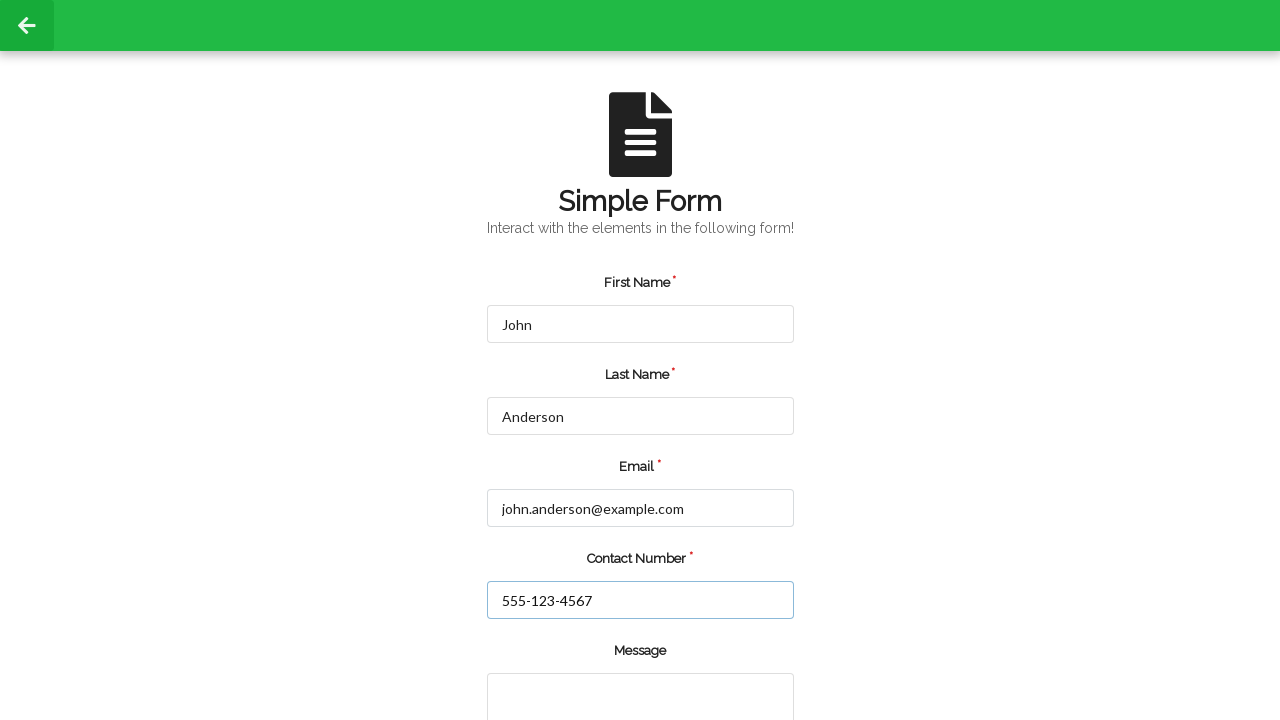

Clicked submit button to submit the form at (558, 660) on input[type='submit']
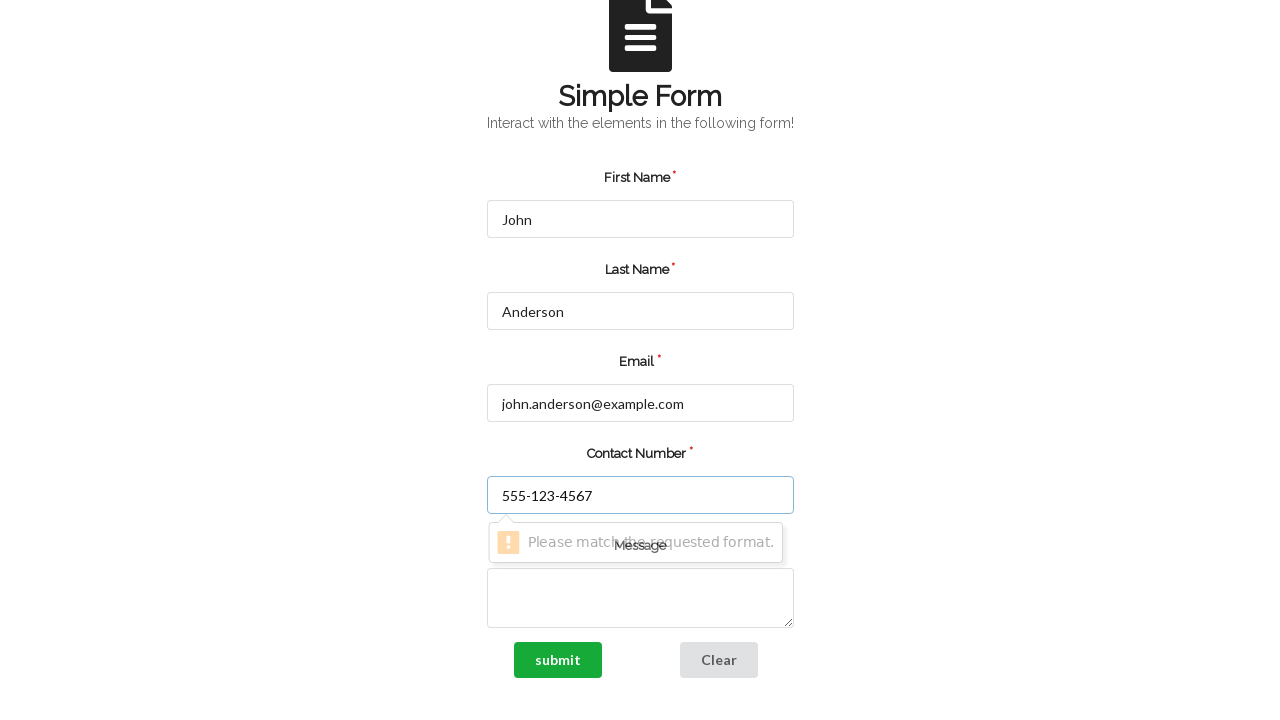

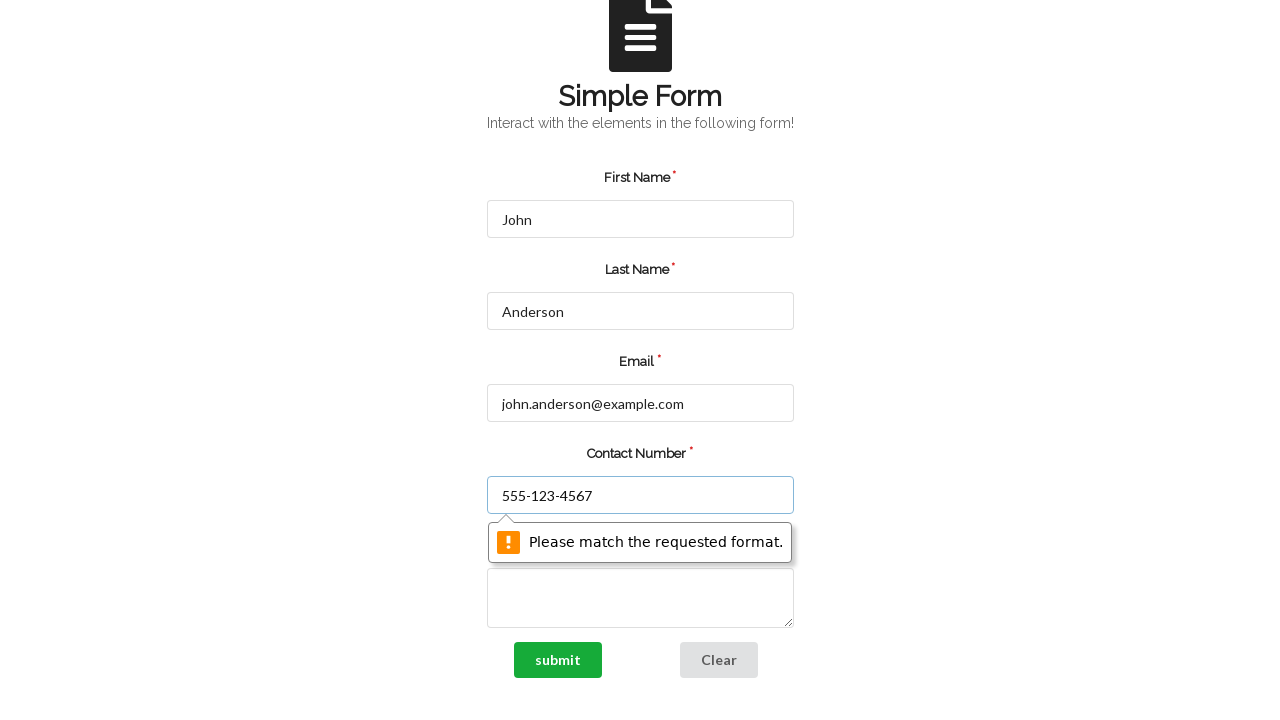